Tests Google Translate by entering Russian text in the source text area and waiting for the English translation to appear in the output area.

Starting URL: https://translate.google.com/?sl=ru&tl=en&op=translate

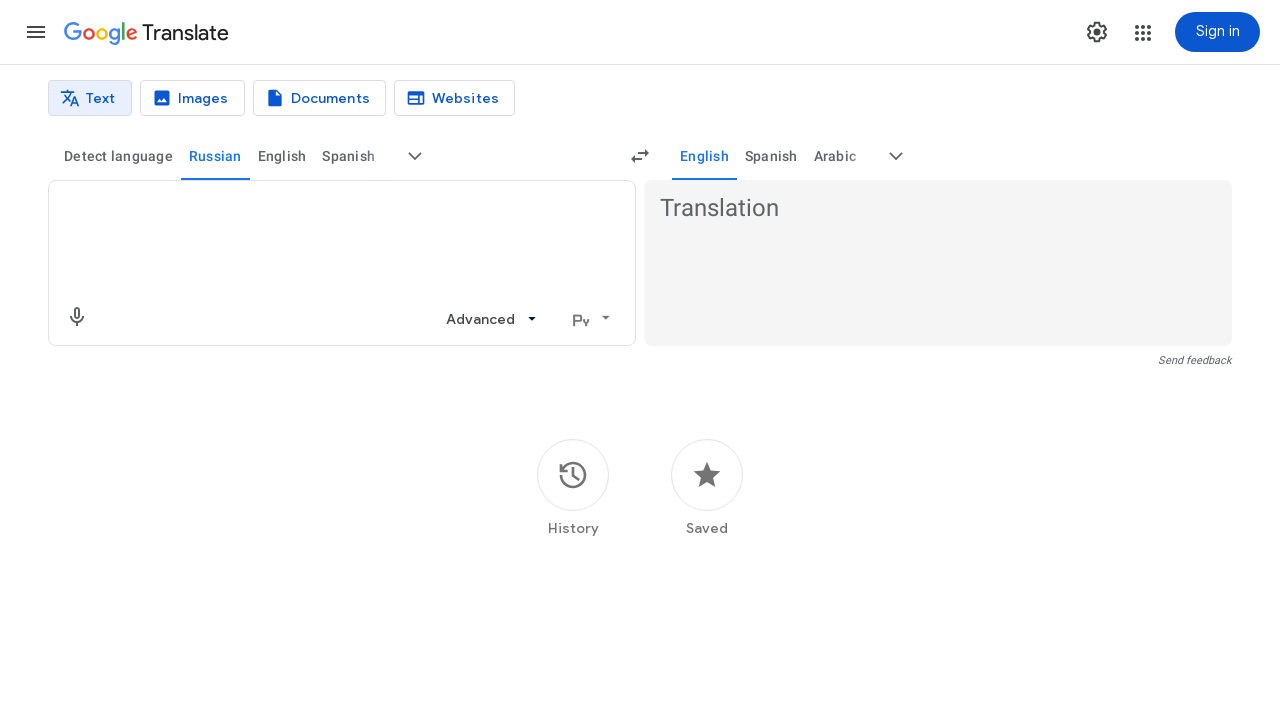

Filled source text area with Russian text 'Привет мир' on textarea[aria-label='Source text']
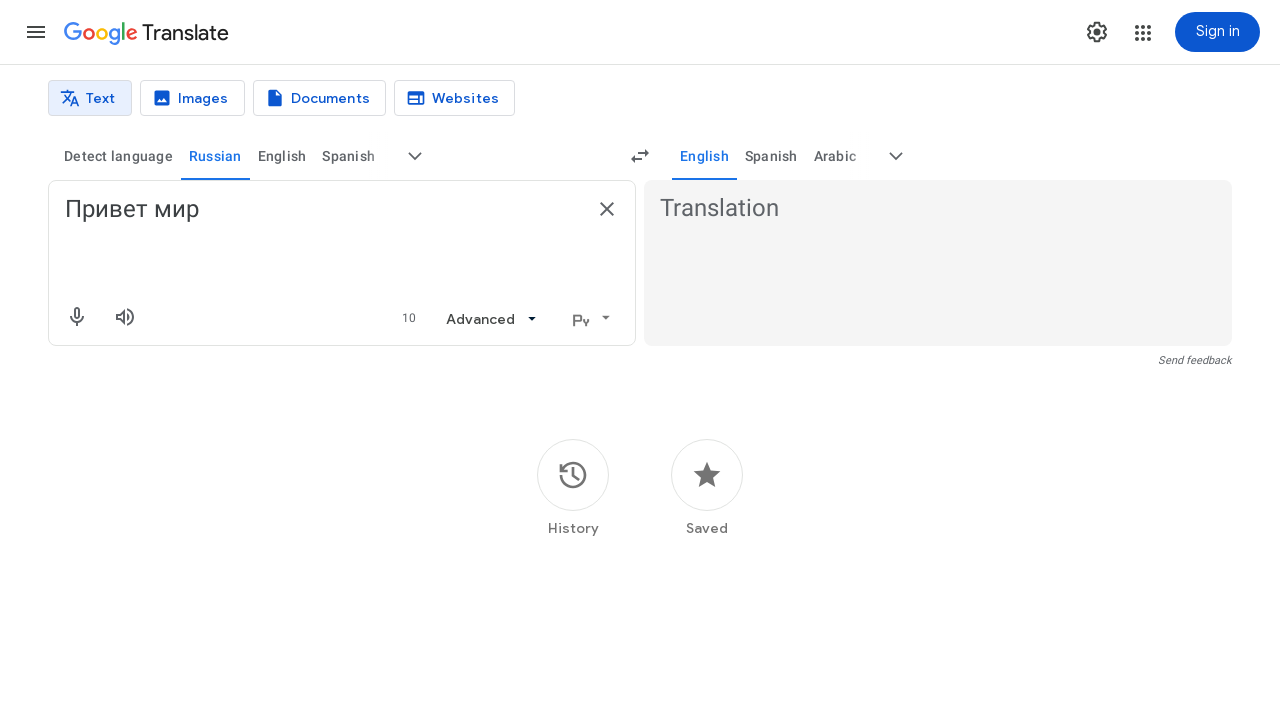

Translation output appeared in target text area
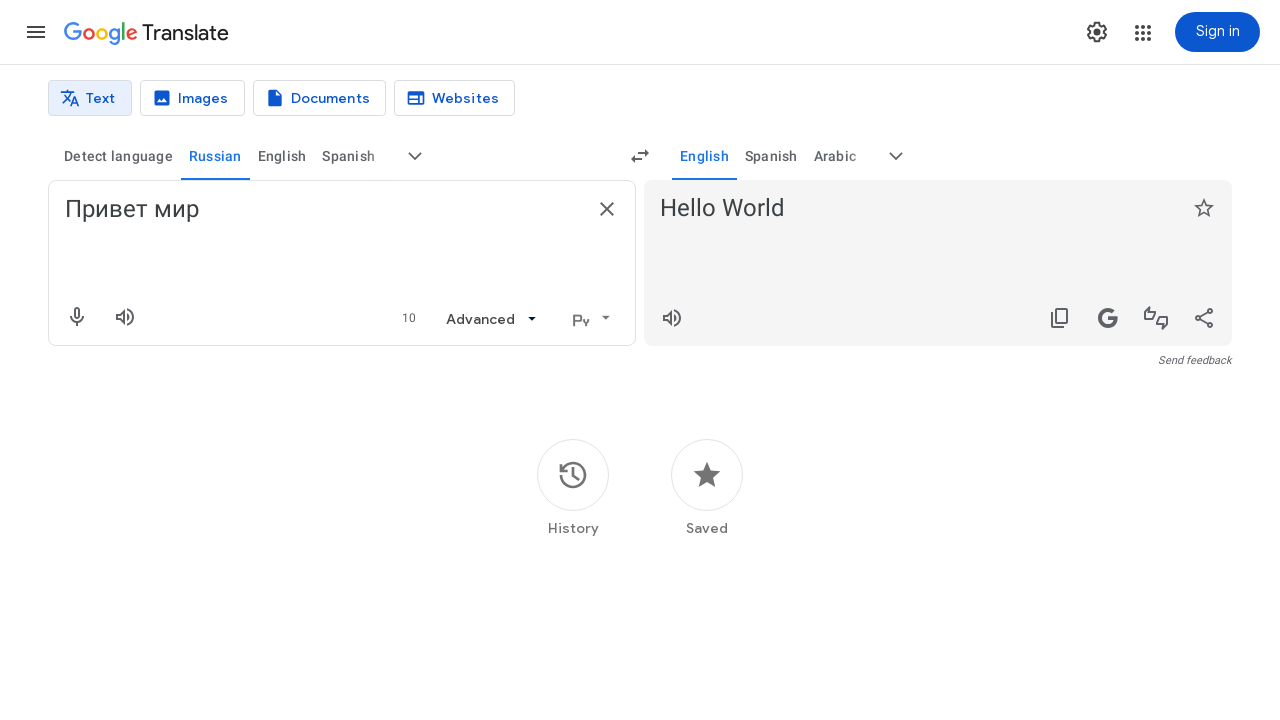

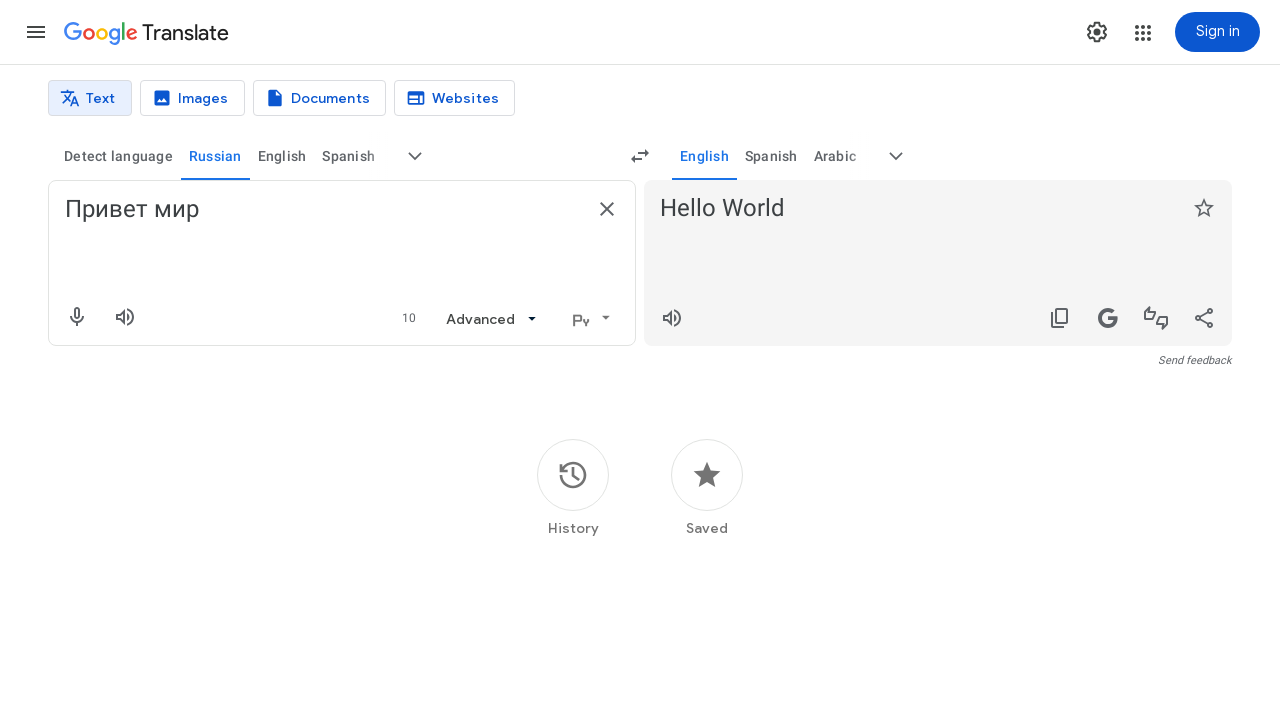